Simple test that navigates to rameshsoft.com and waits for the page to load, verifying the site is accessible.

Starting URL: https://www.rameshsoft.com

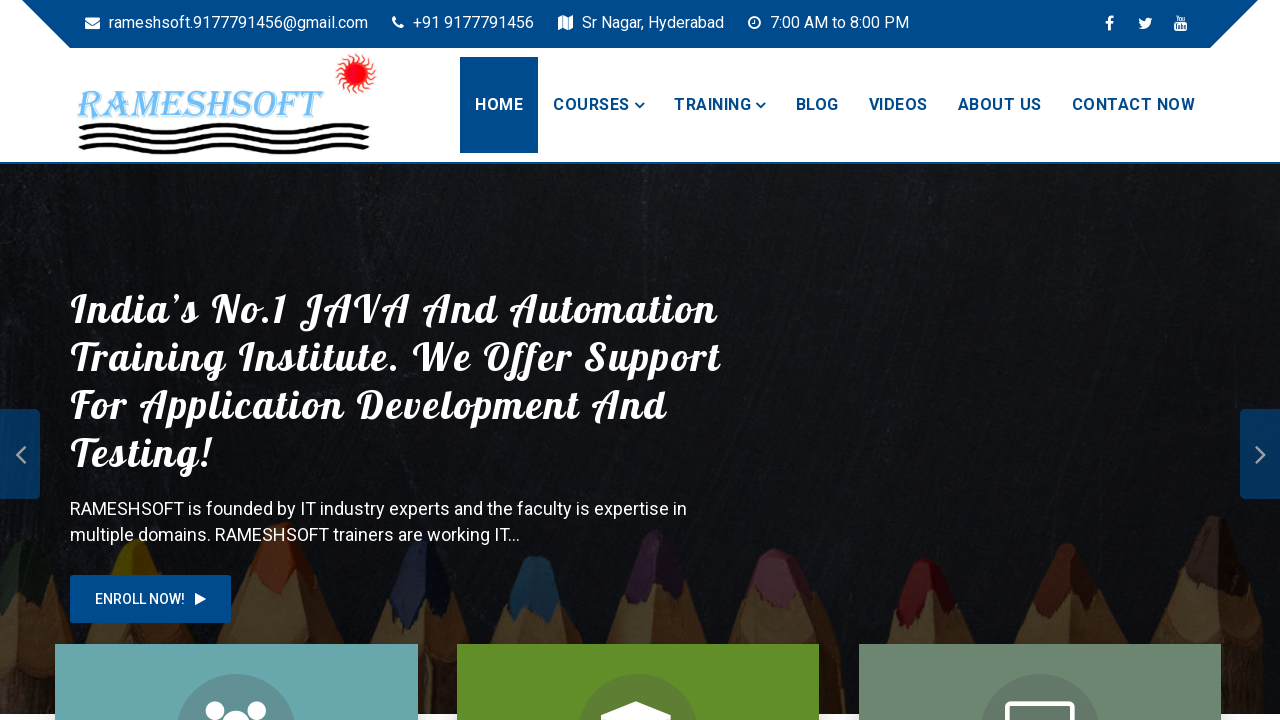

Waited for page to reach networkidle state - rameshsoft.com fully loaded
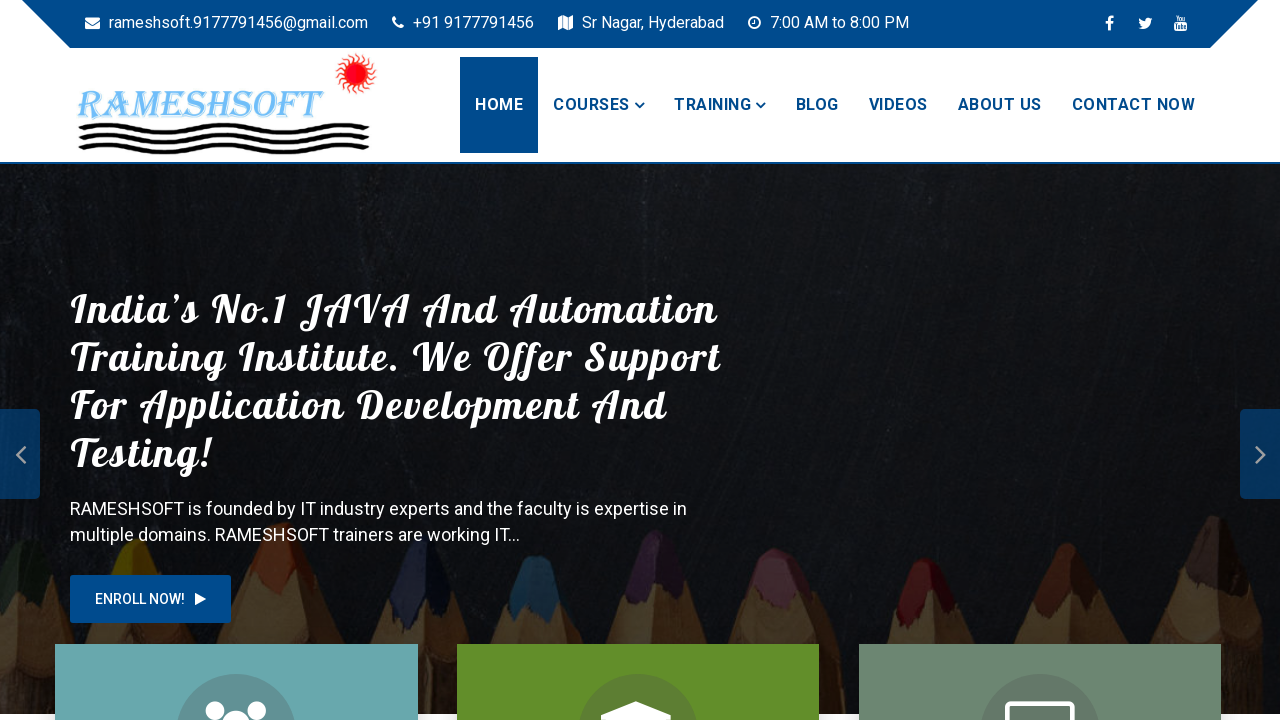

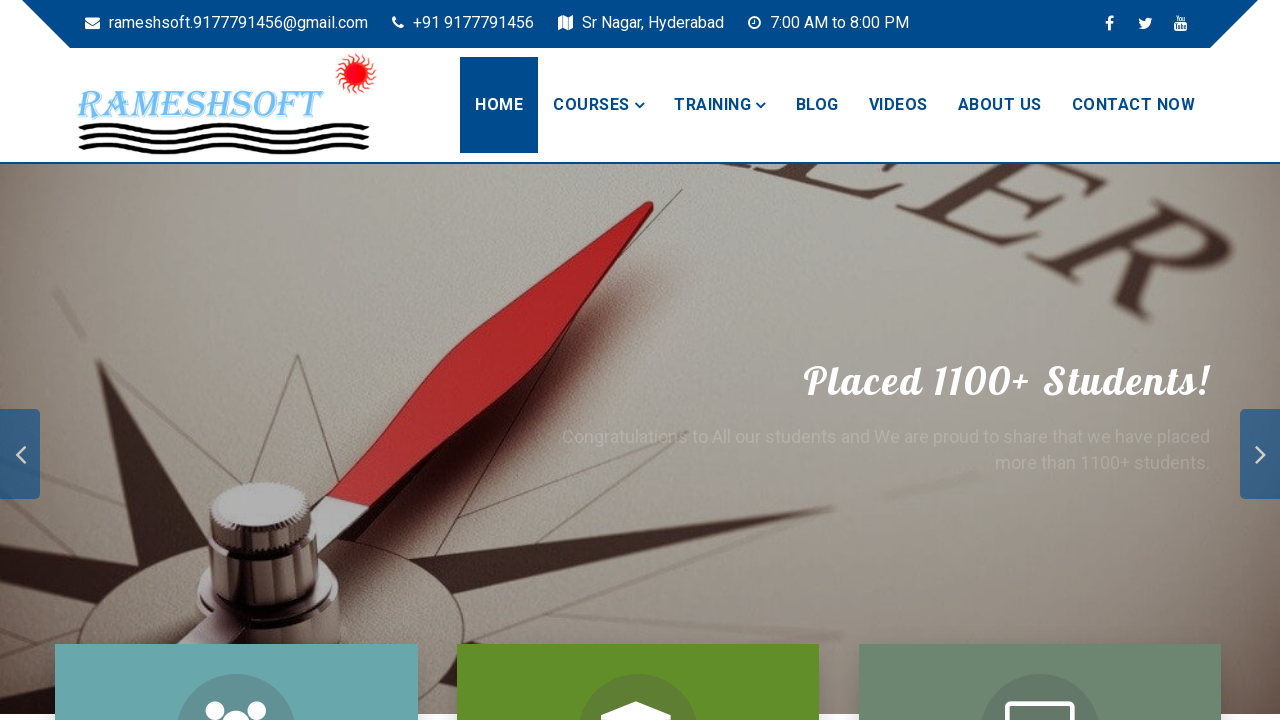